Tests the web calculator by performing multiple arithmetic operations: addition, subtraction, multiplication, and division, clicking number buttons and operator buttons to verify calculator functionality.

Starting URL: https://www.calculator.net/

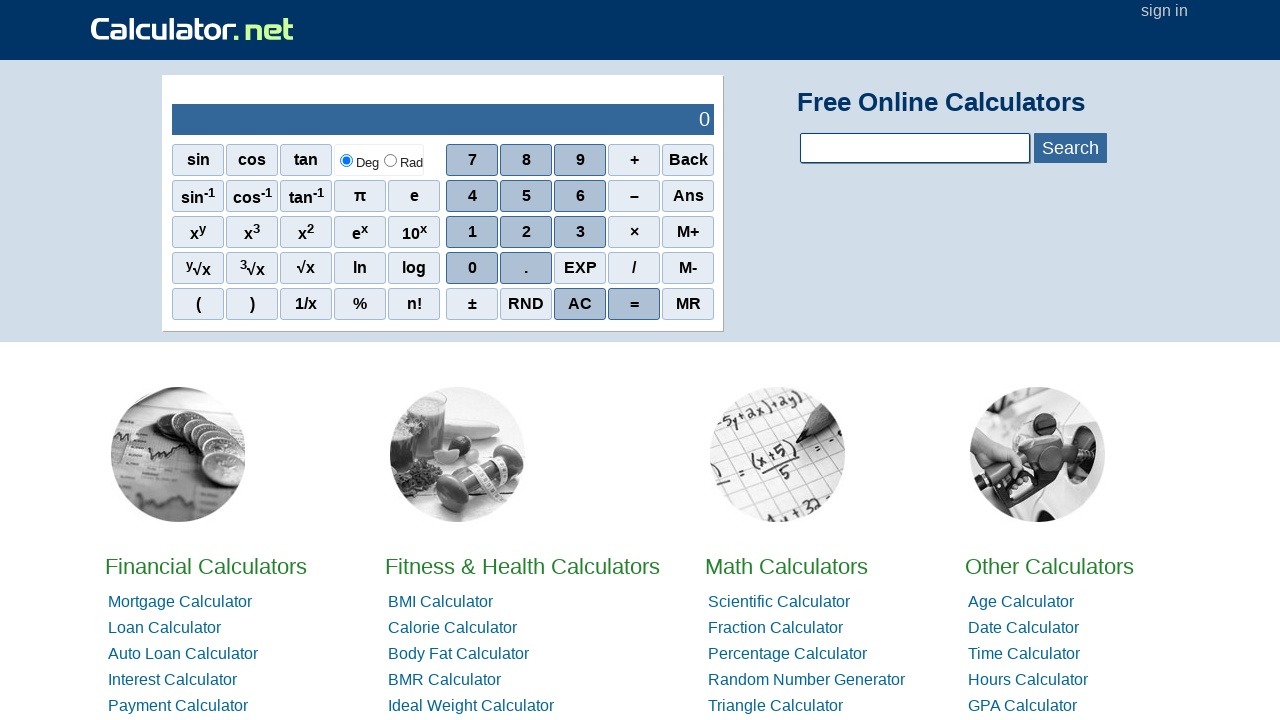

Clicked number 1 for addition operation at (526, 196) on xpath=/html/body/div[3]/div/table/tbody/tr/td[1]/table/tbody/tr[2]/td[2]/div/div
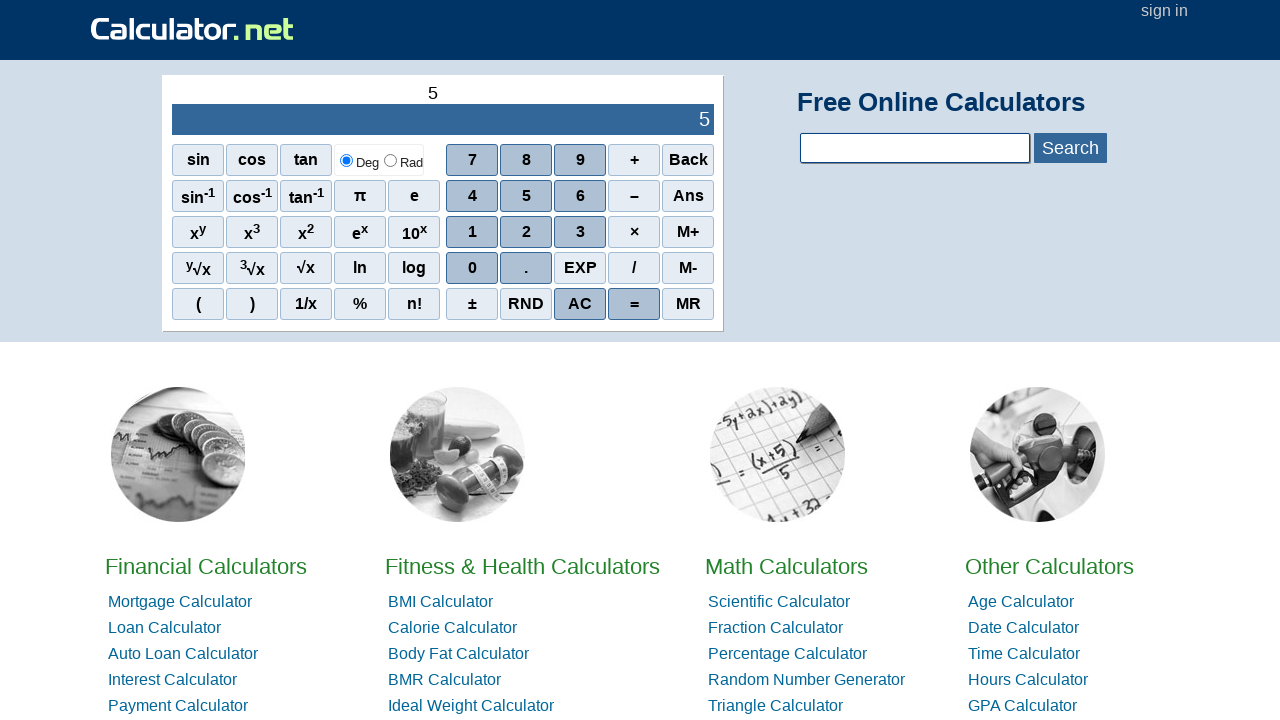

Clicked plus operator at (634, 160) on xpath=//*[@id="sciout"]/tbody/tr[2]/td[2]/div/div[1]/span[4]
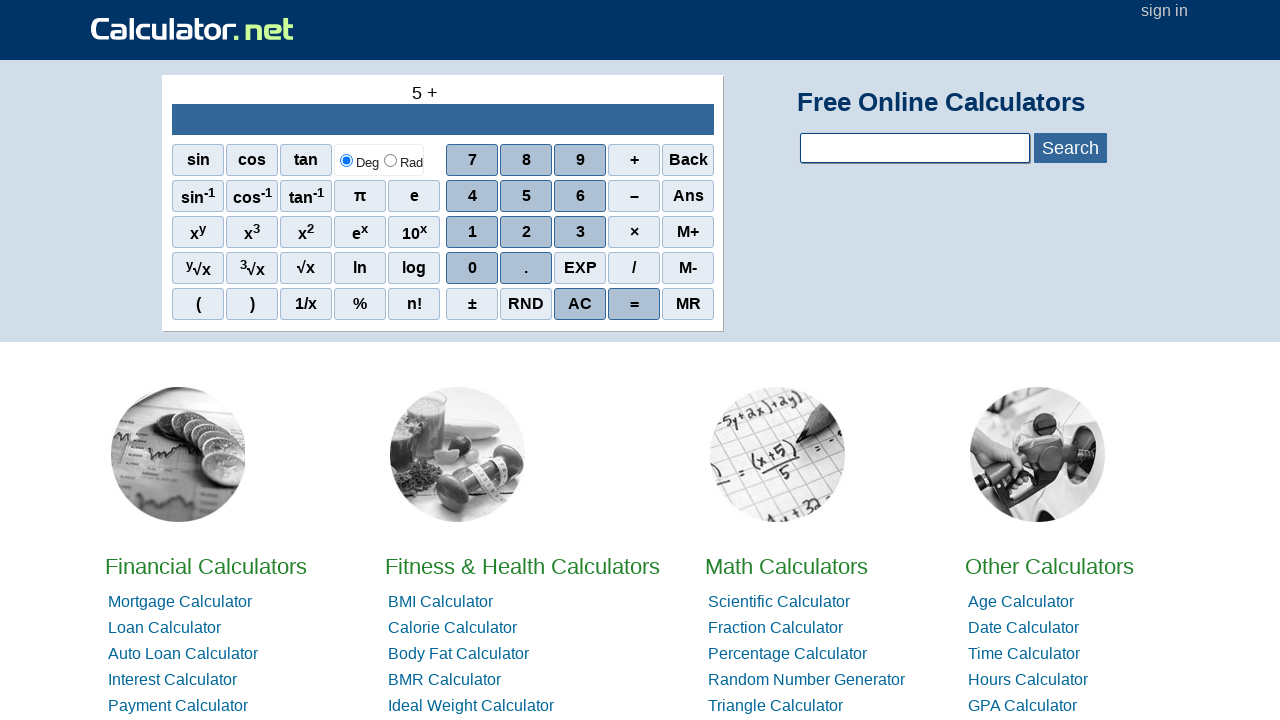

Clicked number 2 for addition operation at (580, 160) on xpath=/html/body/div[3]/div/table/tbody/tr/td[1]/table/tbody/tr[2]/td[2]/div/div
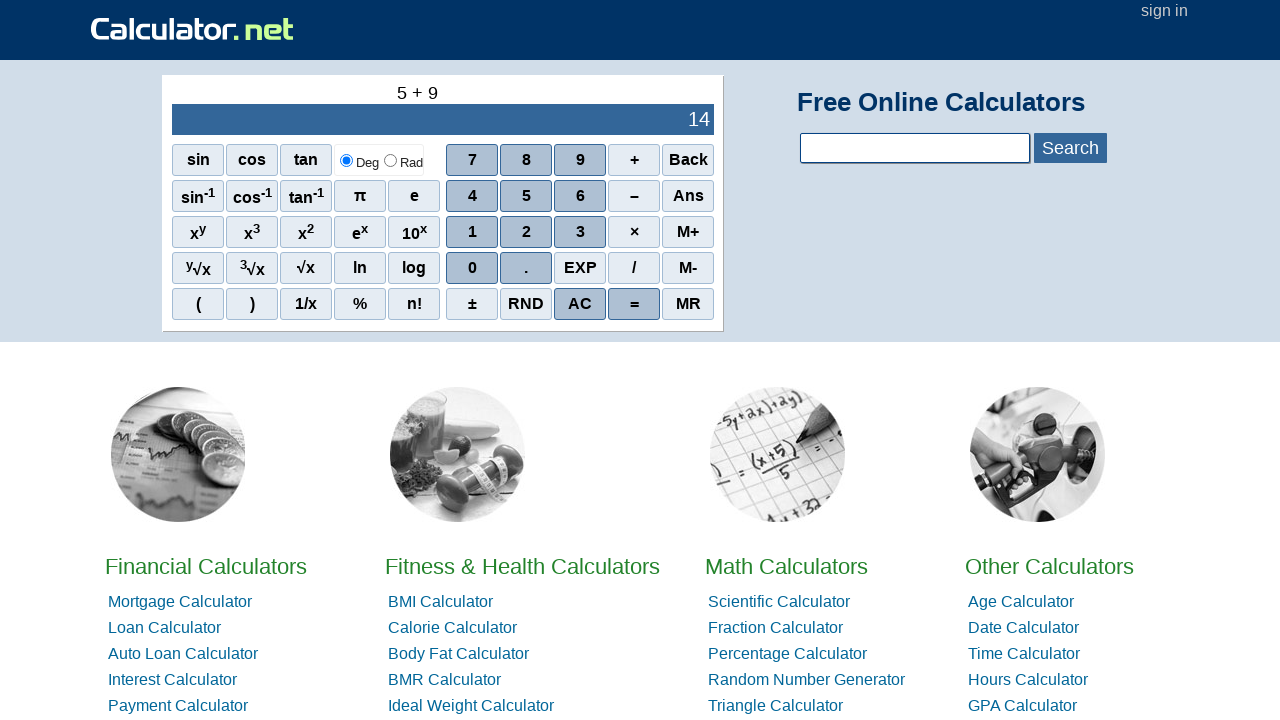

Clicked equals to compute addition result (1 + 2) at (634, 304) on xpath=//*[@id="sciout"]/tbody/tr[2]/td[2]/div/div[5]/span[4]
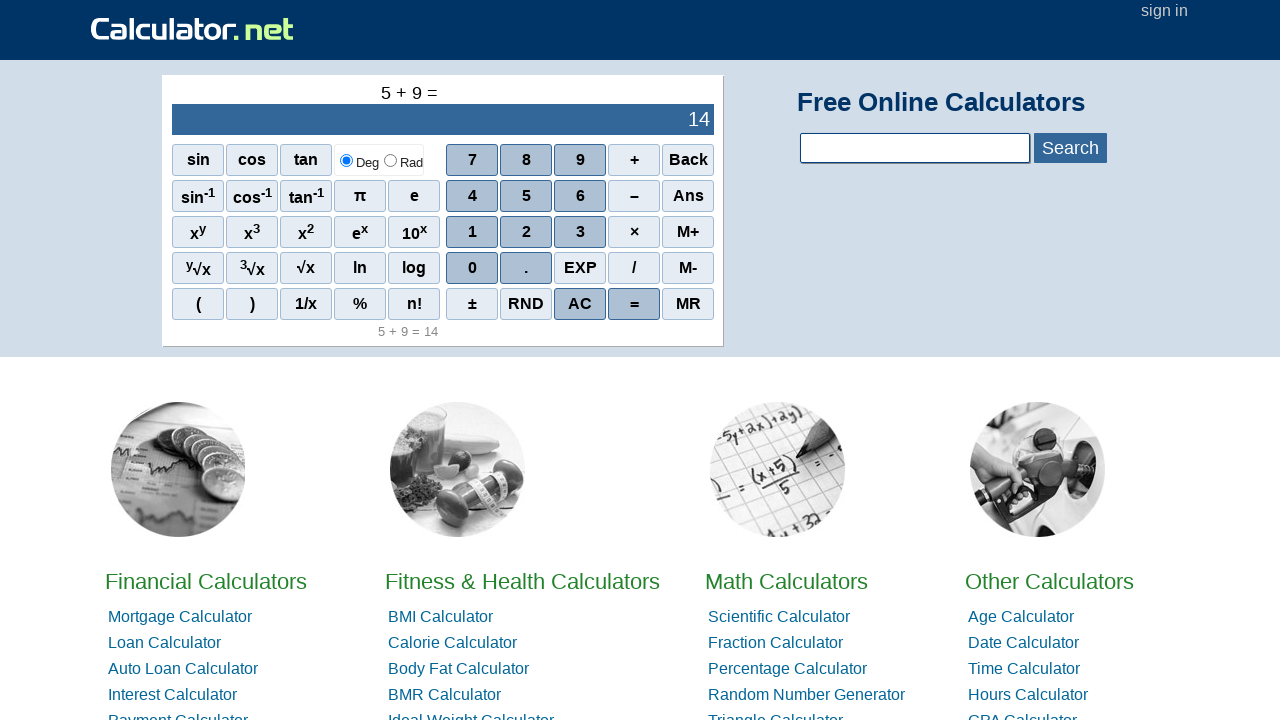

Clicked reset button to clear calculator at (580, 304) on xpath=/html/body/div[3]/div/table/tbody/tr/td[1]/table/tbody/tr[2]/td[2]/div/div
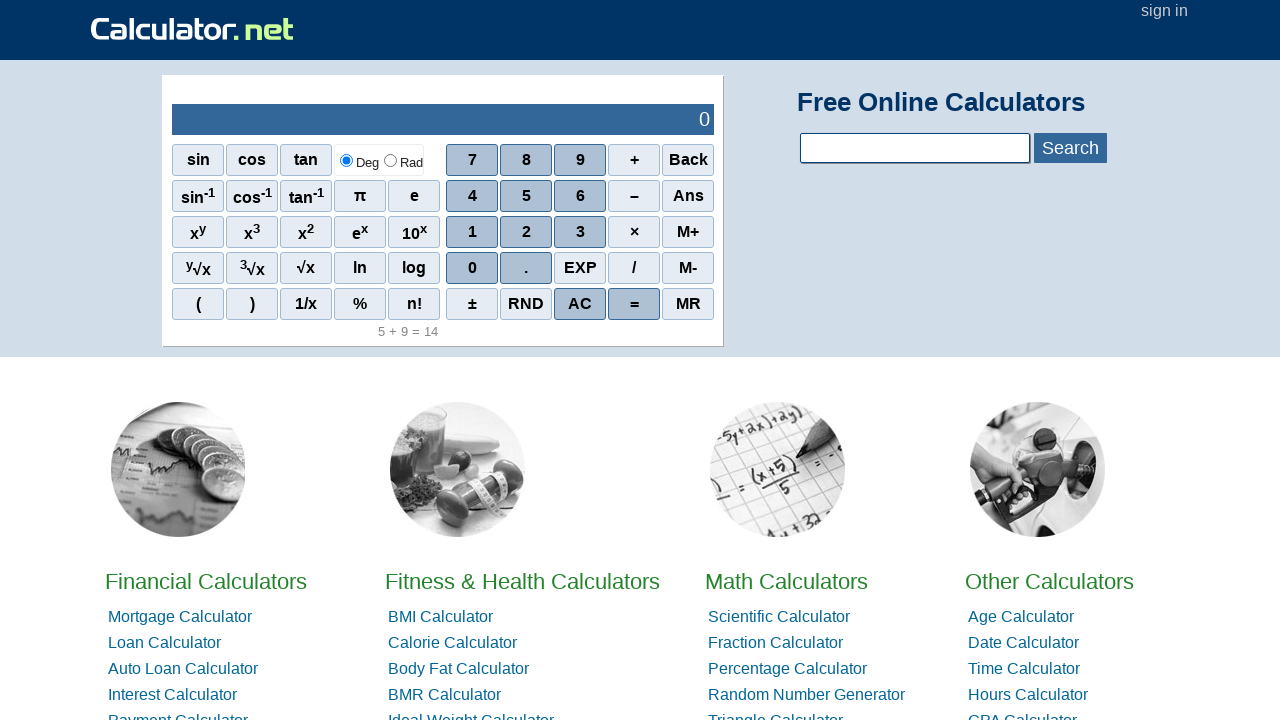

Clicked number 3 for subtraction operation at (526, 196) on xpath=/html/body/div[3]/div/table/tbody/tr/td[1]/table/tbody/tr[2]/td[2]/div/div
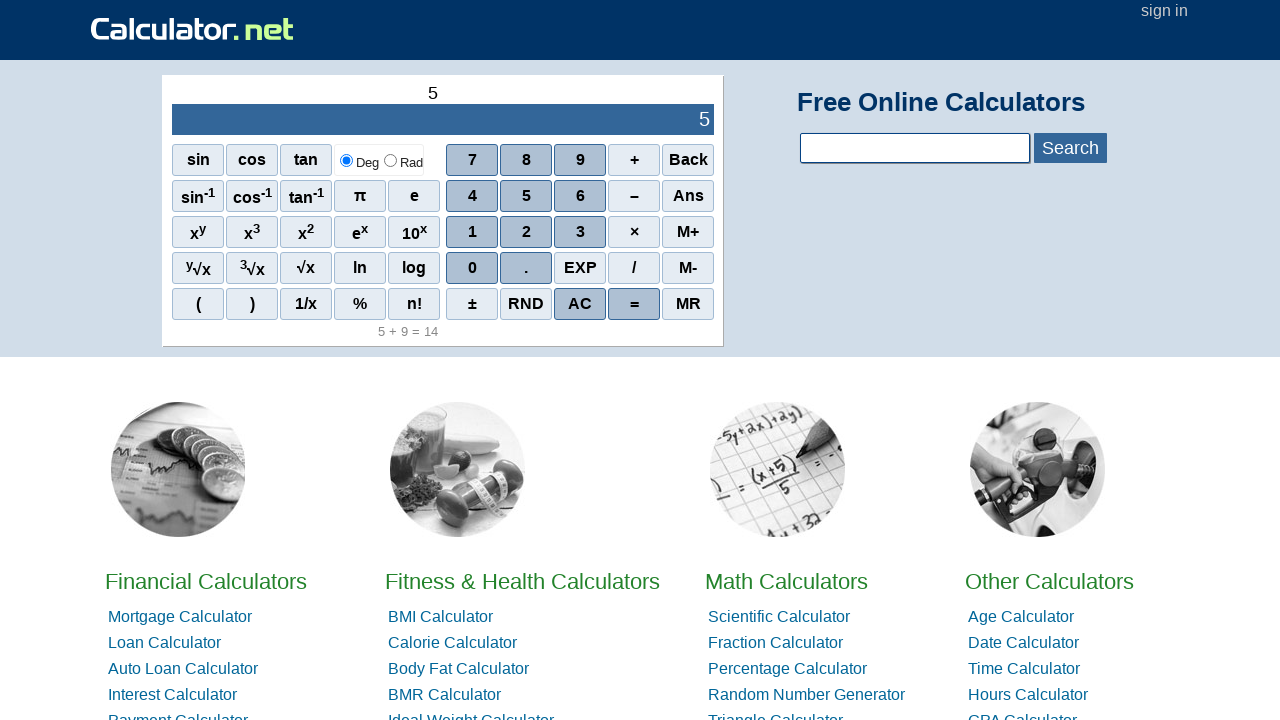

Clicked minus operator at (634, 196) on xpath=/html/body/div[3]/div/table/tbody/tr/td[1]/table/tbody/tr[2]/td[2]/div/div
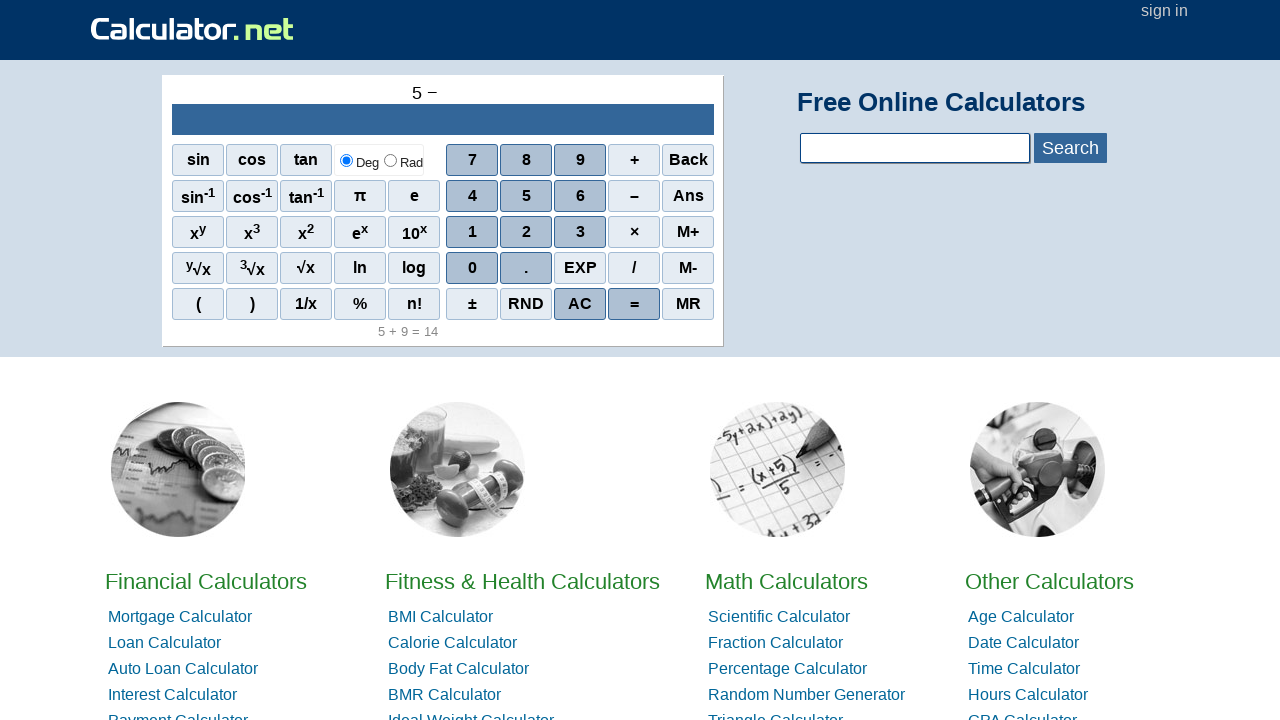

Clicked number 4 for subtraction operation at (526, 196) on xpath=/html/body/div[3]/div/table/tbody/tr/td[1]/table/tbody/tr[2]/td[2]/div/div
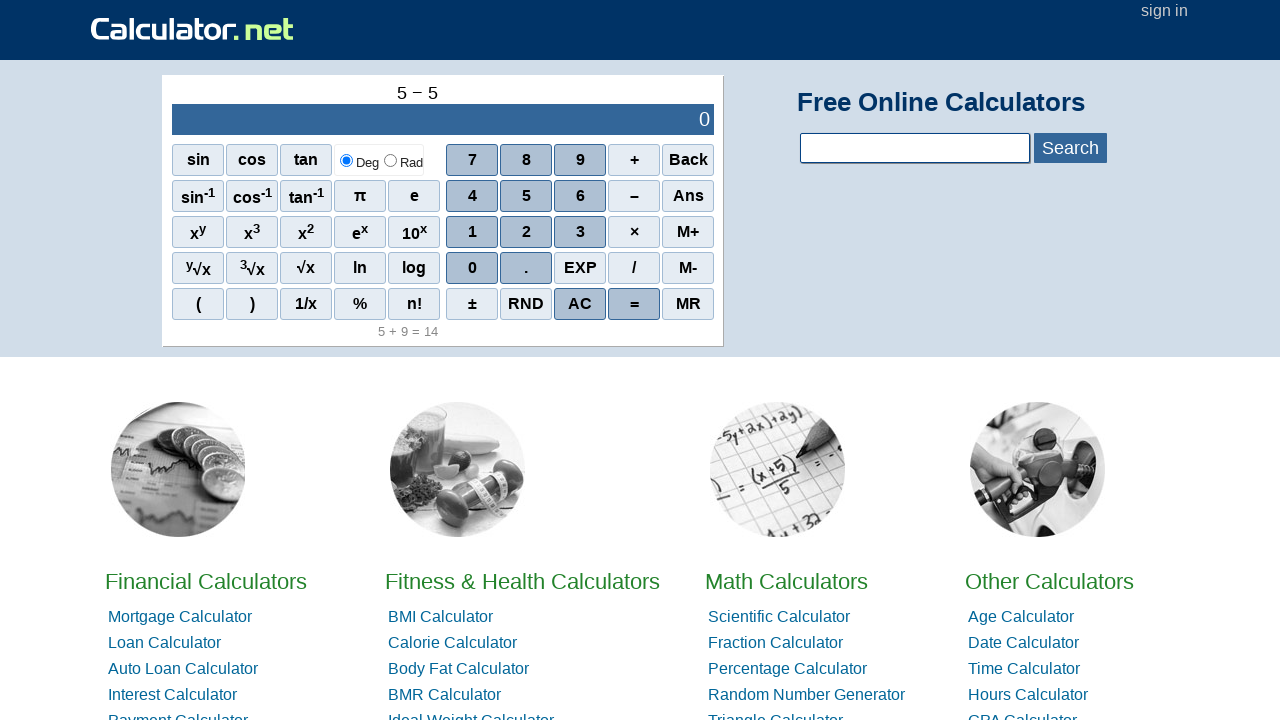

Clicked equals to compute subtraction result (3 - 4) at (634, 304) on xpath=//*[@id="sciout"]/tbody/tr[2]/td[2]/div/div[5]/span[4]
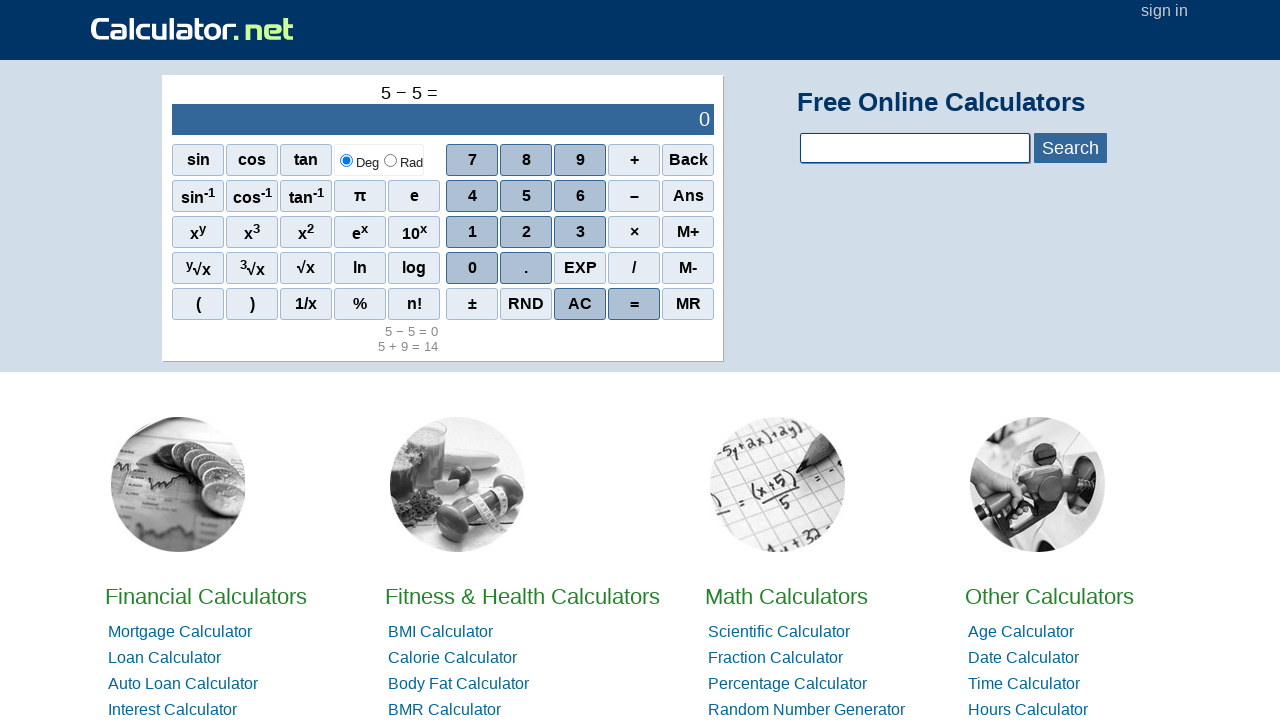

Clicked reset button to clear calculator at (580, 304) on xpath=/html/body/div[3]/div/table/tbody/tr/td[1]/table/tbody/tr[2]/td[2]/div/div
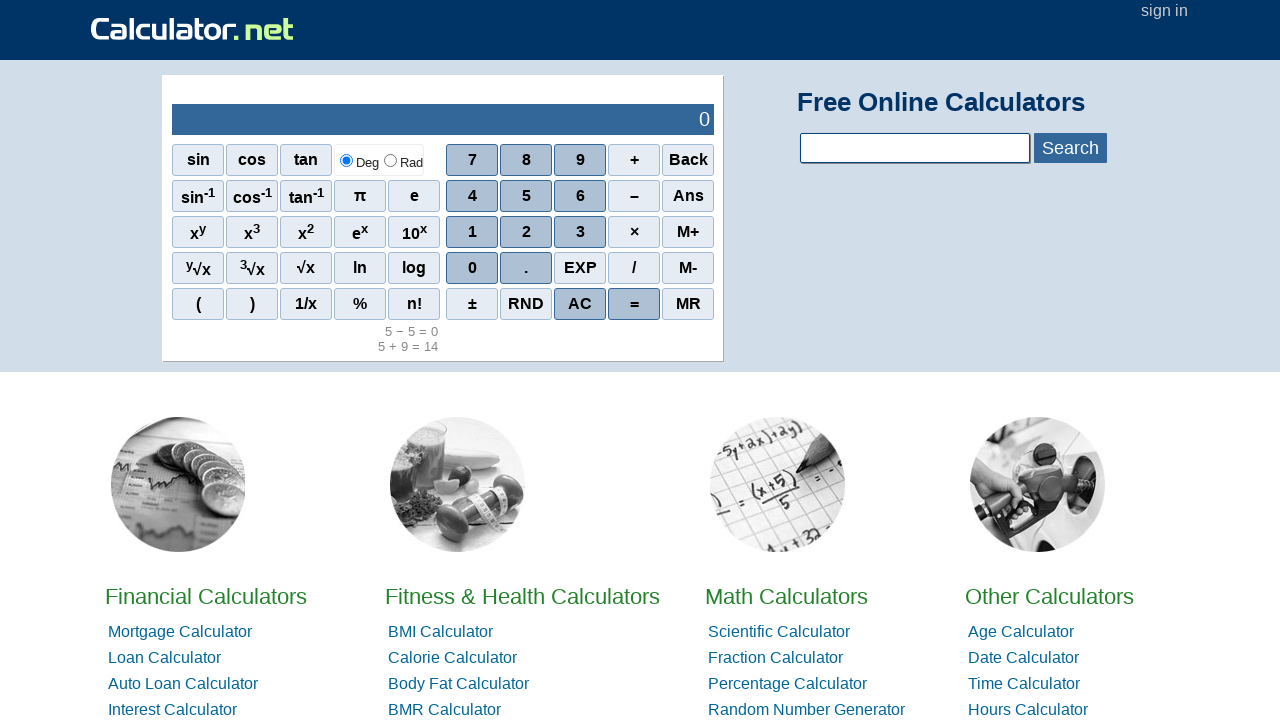

Clicked number 5 for multiplication operation at (472, 160) on xpath=/html/body/div[3]/div/table/tbody/tr/td[1]/table/tbody/tr[2]/td[2]/div/div
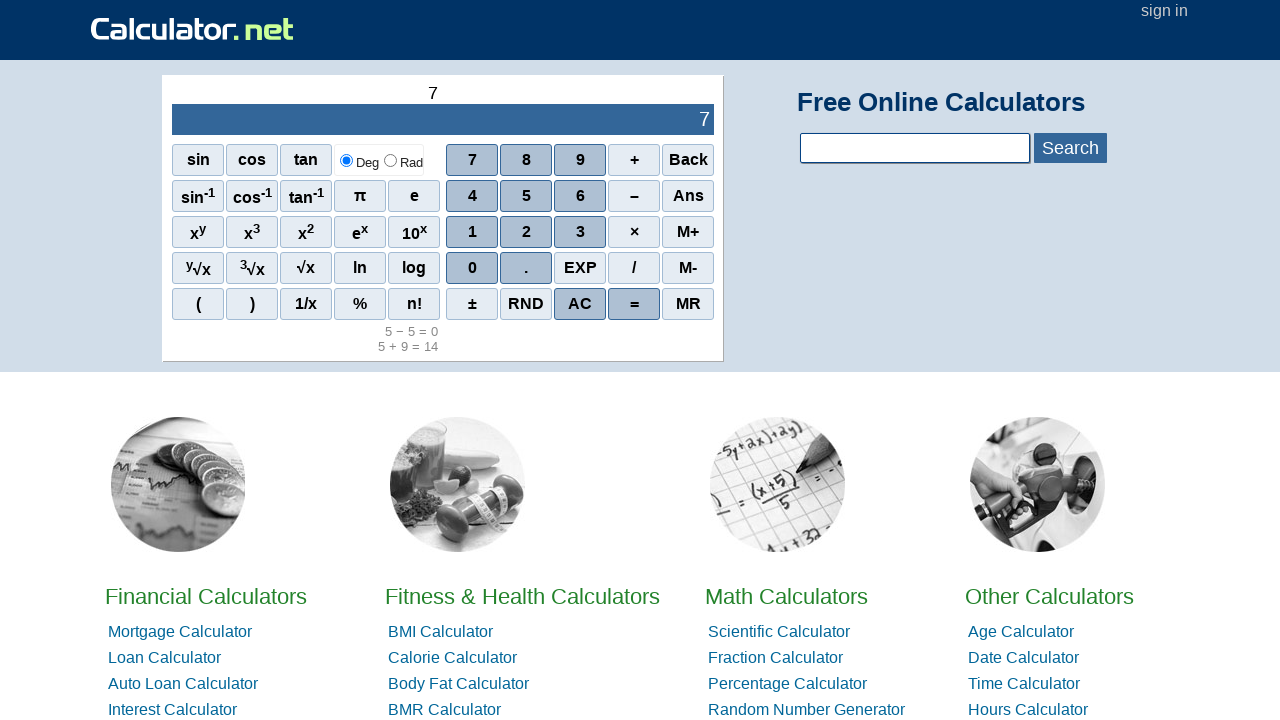

Clicked multiply operator at (634, 232) on xpath=/html/body/div[3]/div/table/tbody/tr/td[1]/table/tbody/tr[2]/td[2]/div/div
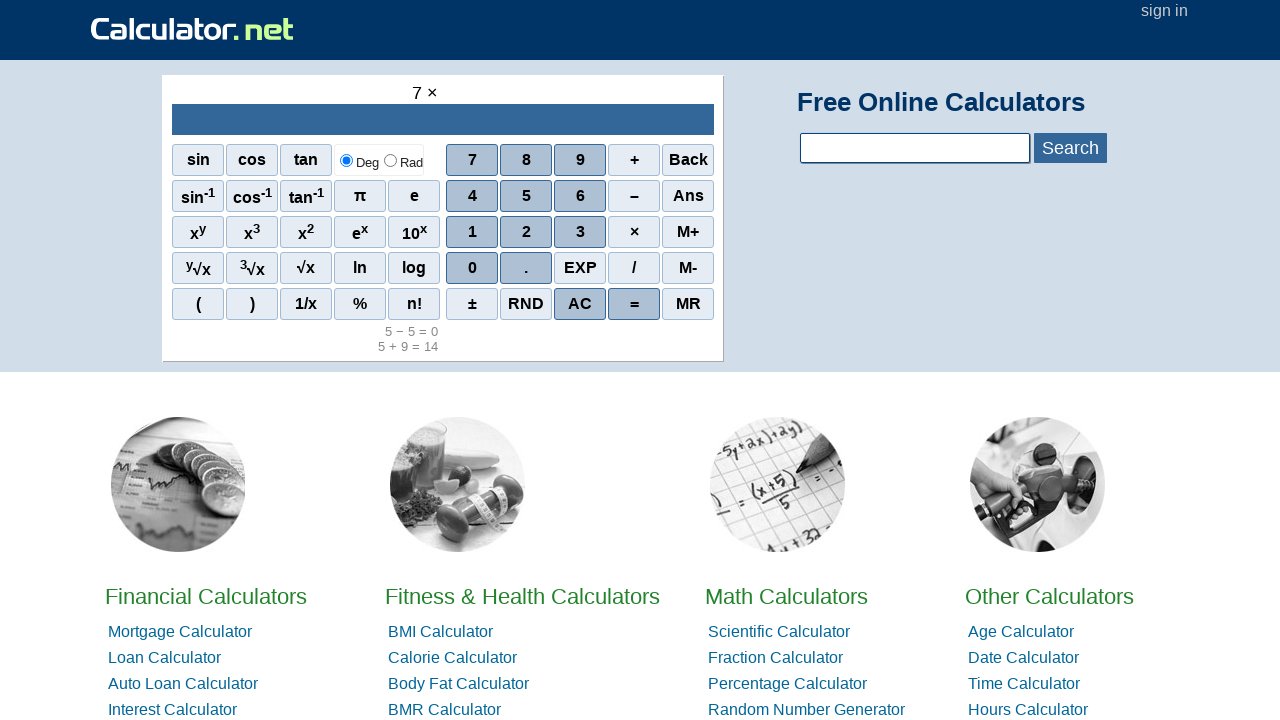

Clicked number 6 for multiplication operation at (580, 160) on xpath=/html/body/div[3]/div/table/tbody/tr/td[1]/table/tbody/tr[2]/td[2]/div/div
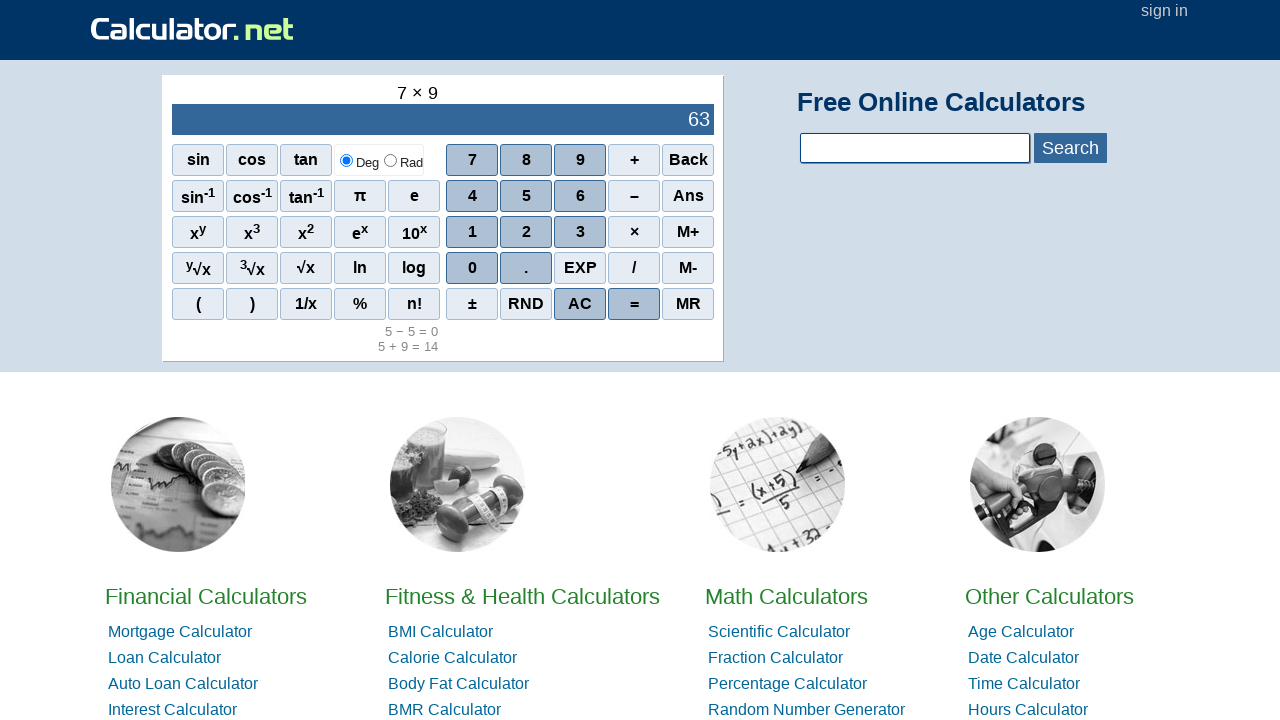

Clicked equals to compute multiplication result (5 * 6) at (634, 304) on xpath=//*[@id="sciout"]/tbody/tr[2]/td[2]/div/div[5]/span[4]
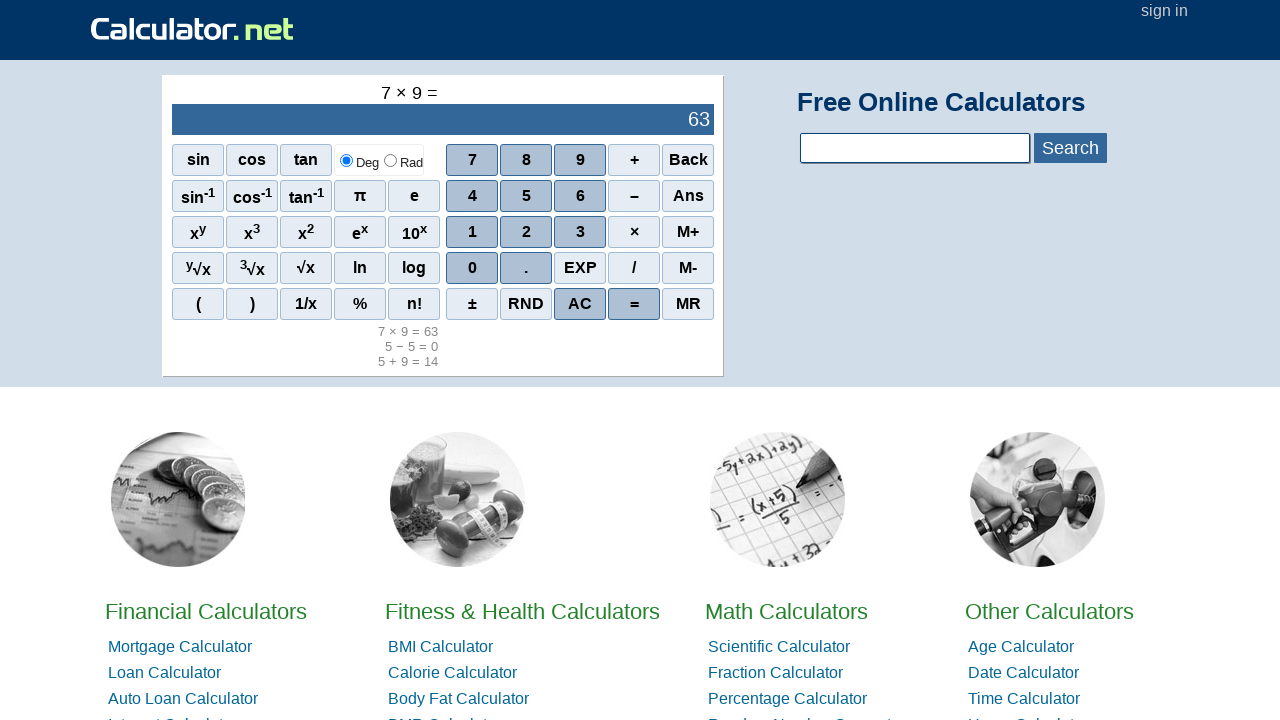

Clicked reset button to clear calculator at (580, 304) on xpath=/html/body/div[3]/div/table/tbody/tr/td[1]/table/tbody/tr[2]/td[2]/div/div
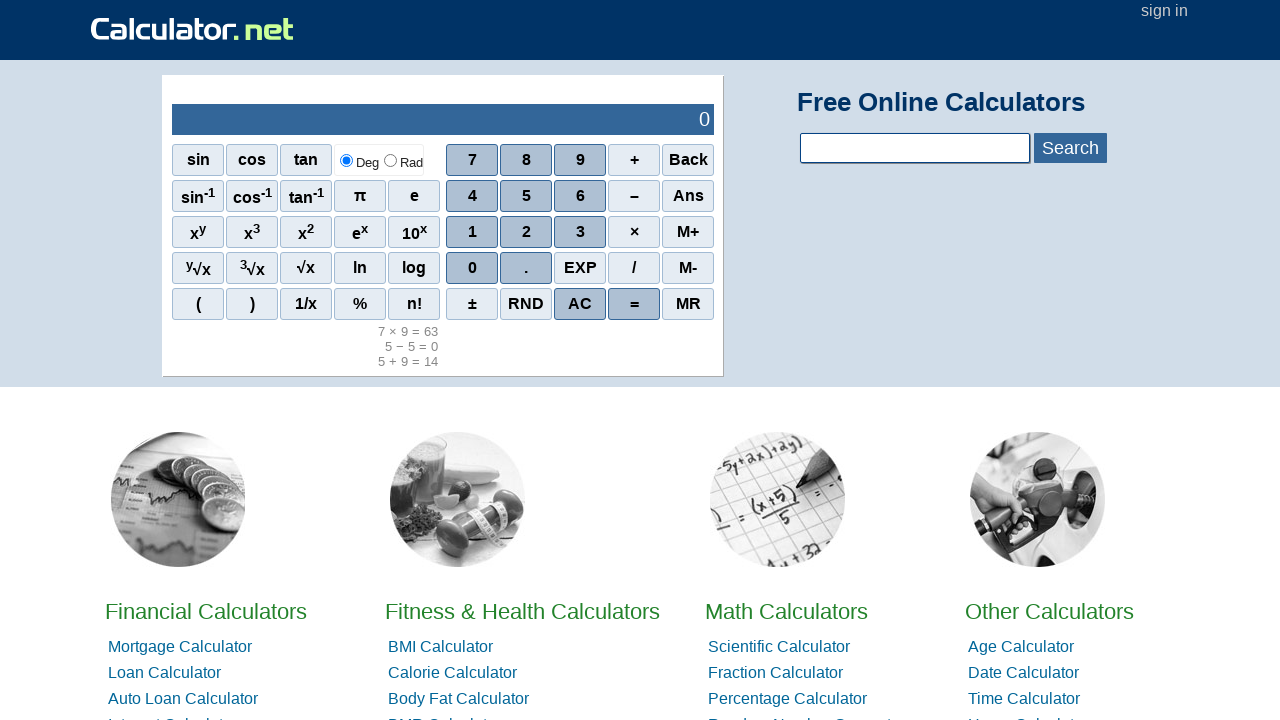

Clicked number 7 for division operation at (580, 196) on xpath=/html/body/div[3]/div/table/tbody/tr/td[1]/table/tbody/tr[2]/td[2]/div/div
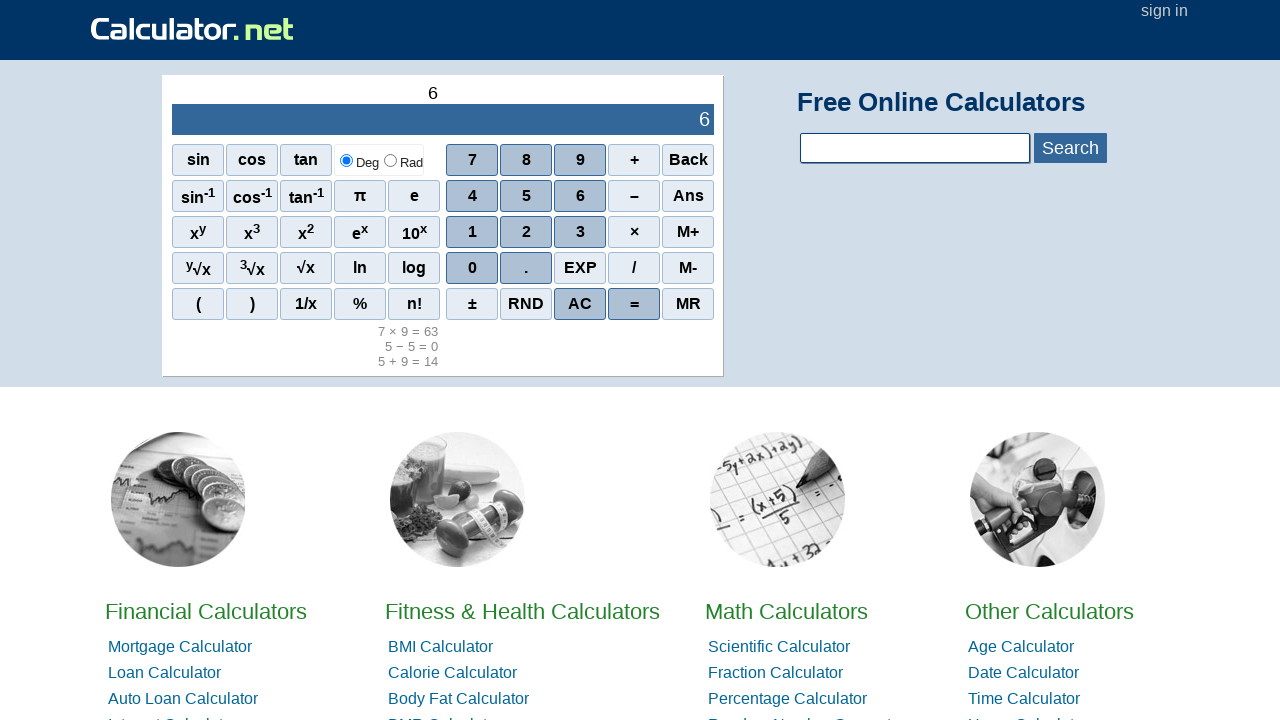

Clicked divide operator at (634, 268) on xpath=/html/body/div[3]/div/table/tbody/tr/td[1]/table/tbody/tr[2]/td[2]/div/div
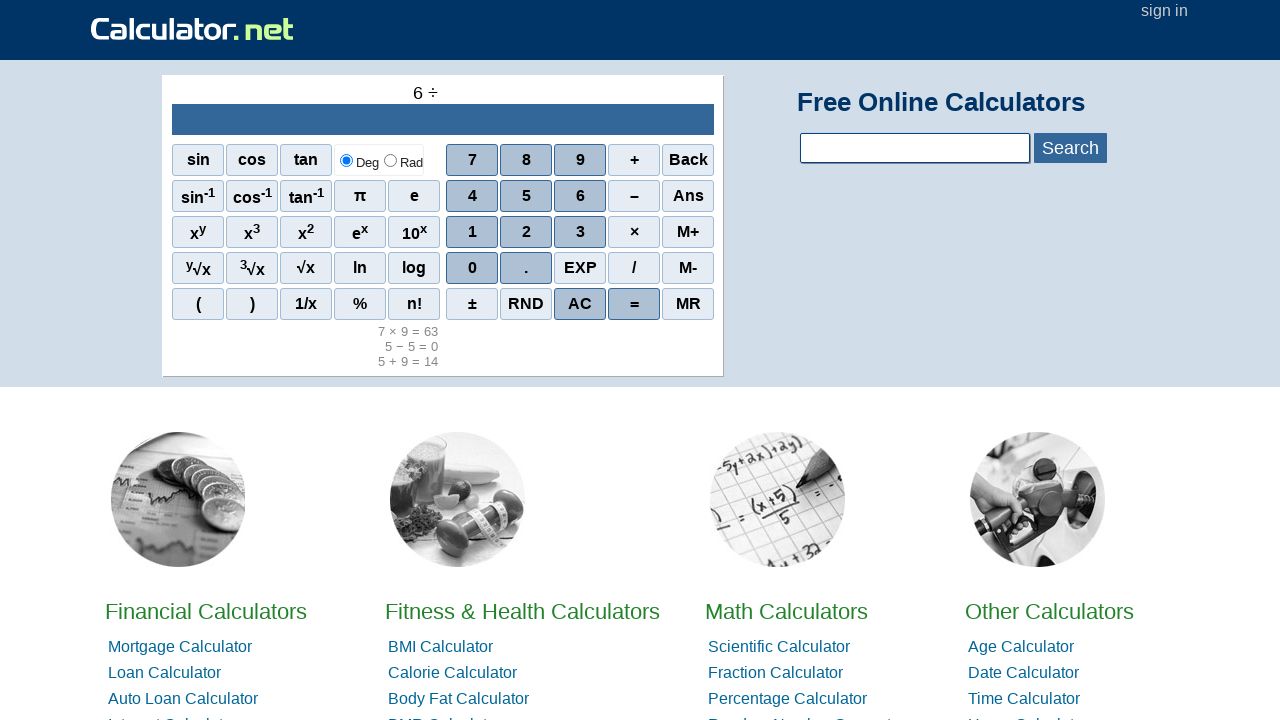

Clicked number 8 for division operation at (580, 232) on xpath=/html/body/div[3]/div/table/tbody/tr/td[1]/table/tbody/tr[2]/td[2]/div/div
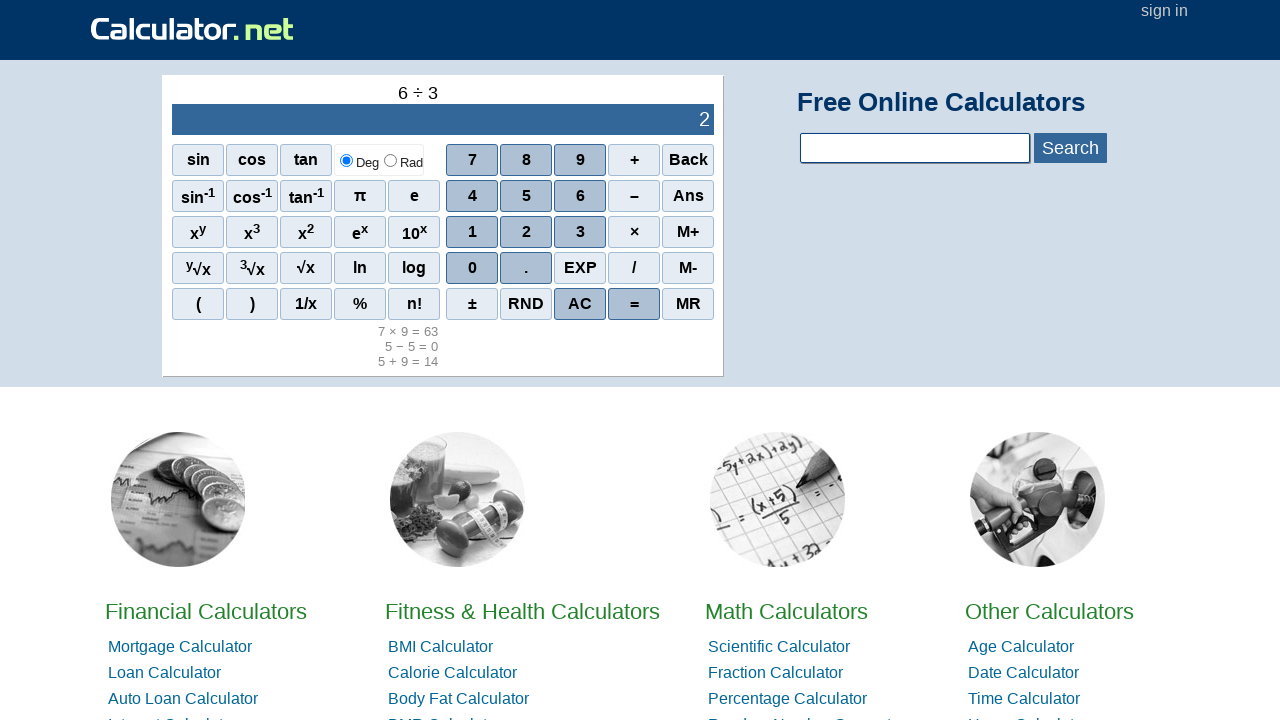

Clicked equals to compute division result (7 / 8) at (634, 304) on xpath=//*[@id="sciout"]/tbody/tr[2]/td[2]/div/div[5]/span[4]
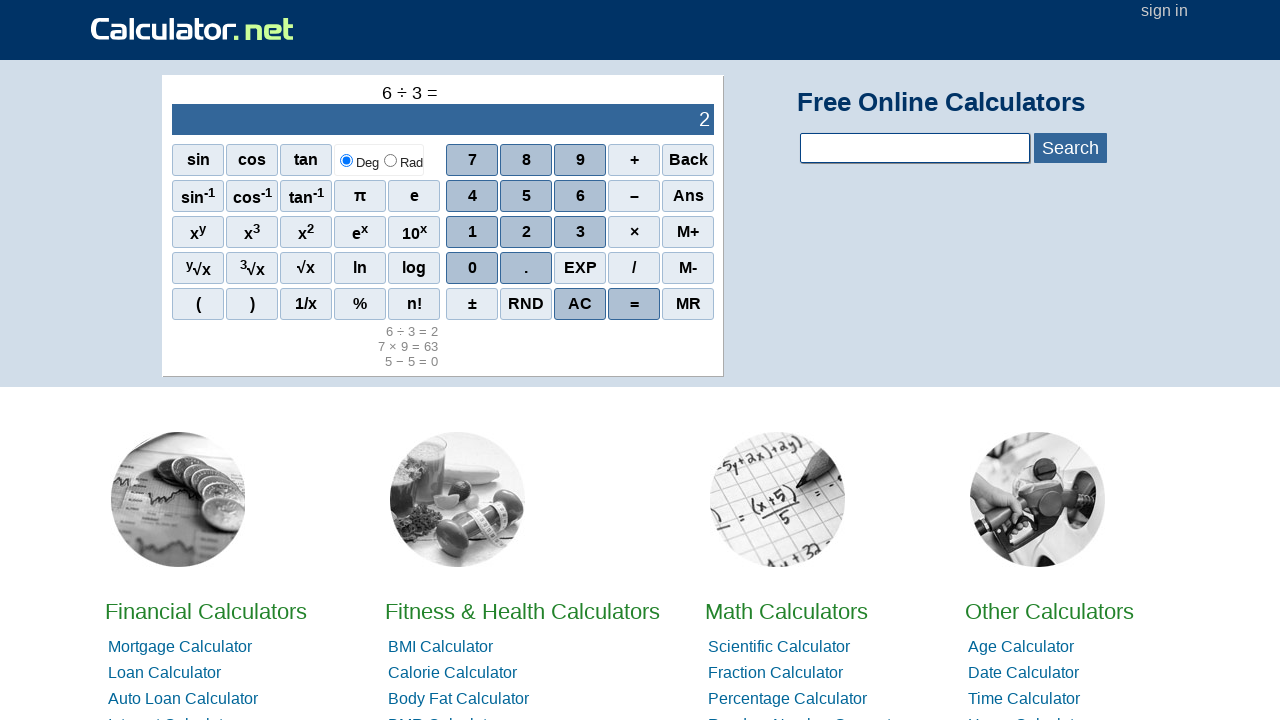

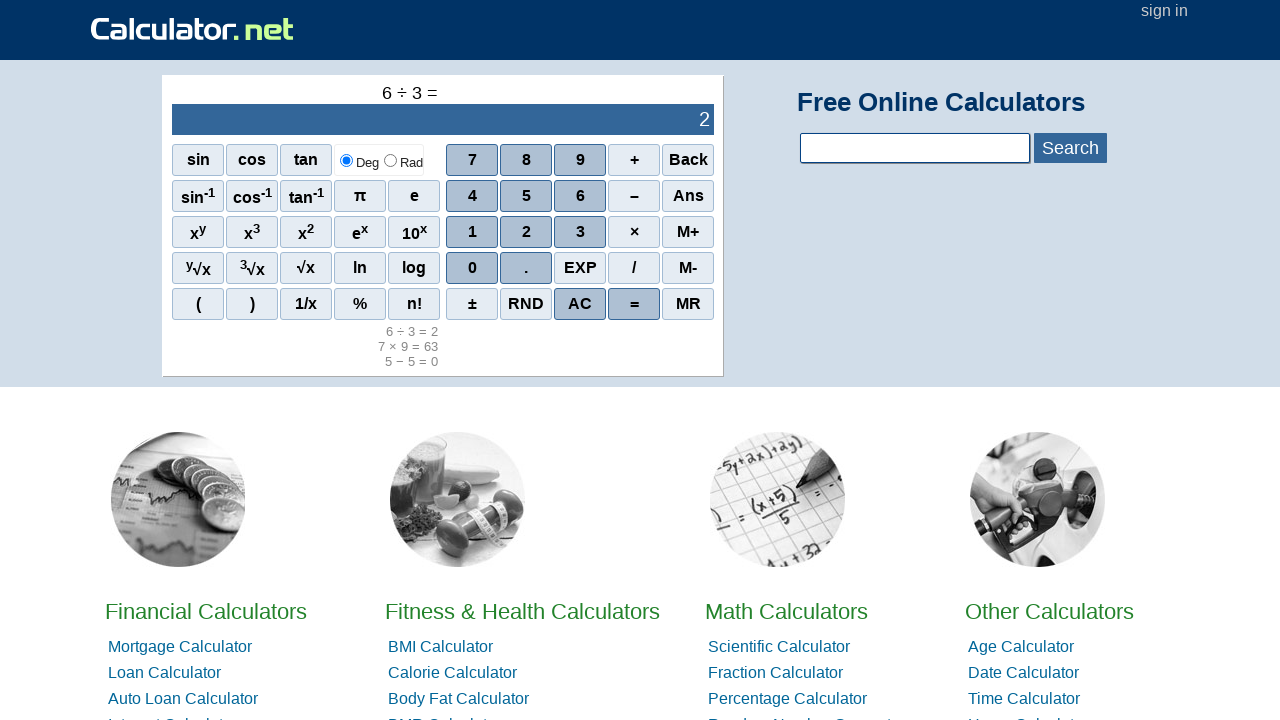